Navigates to the Tutorialspoint Selenium practice page to verify it loads correctly

Starting URL: https://www.tutorialspoint.com/selenium/practice/selenium_automation_practice.php

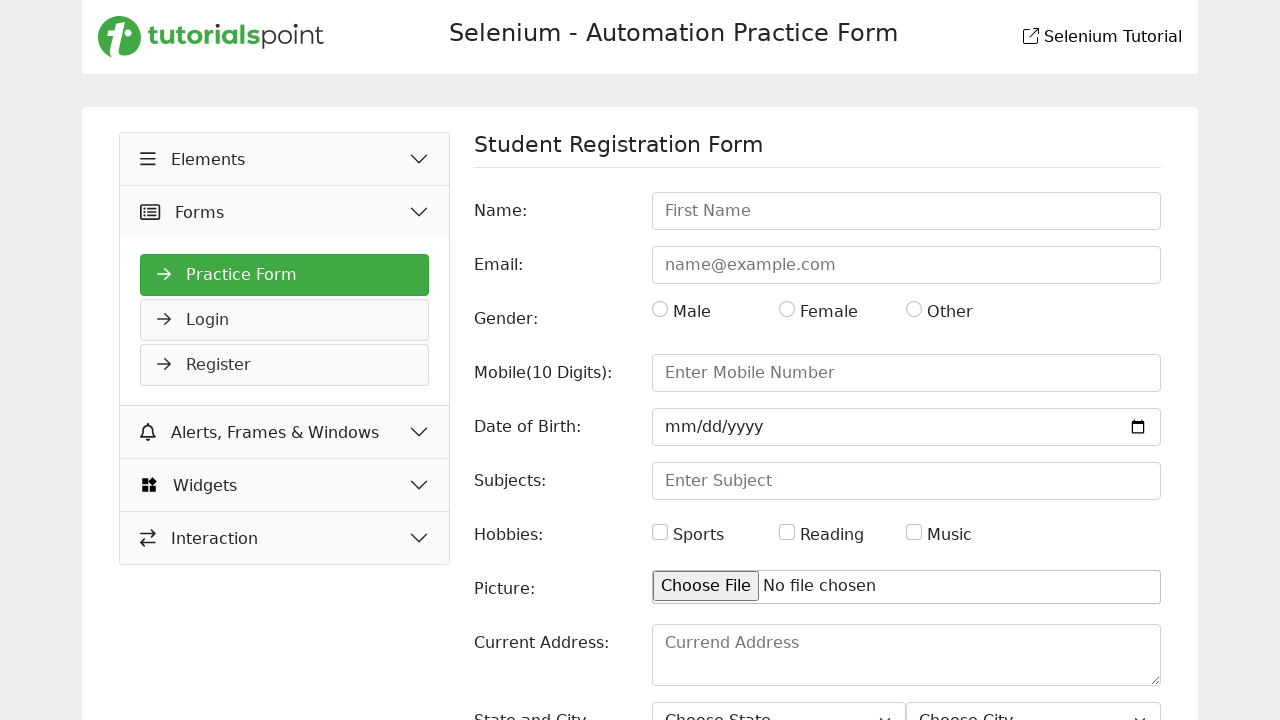

Waited for page to reach networkidle state
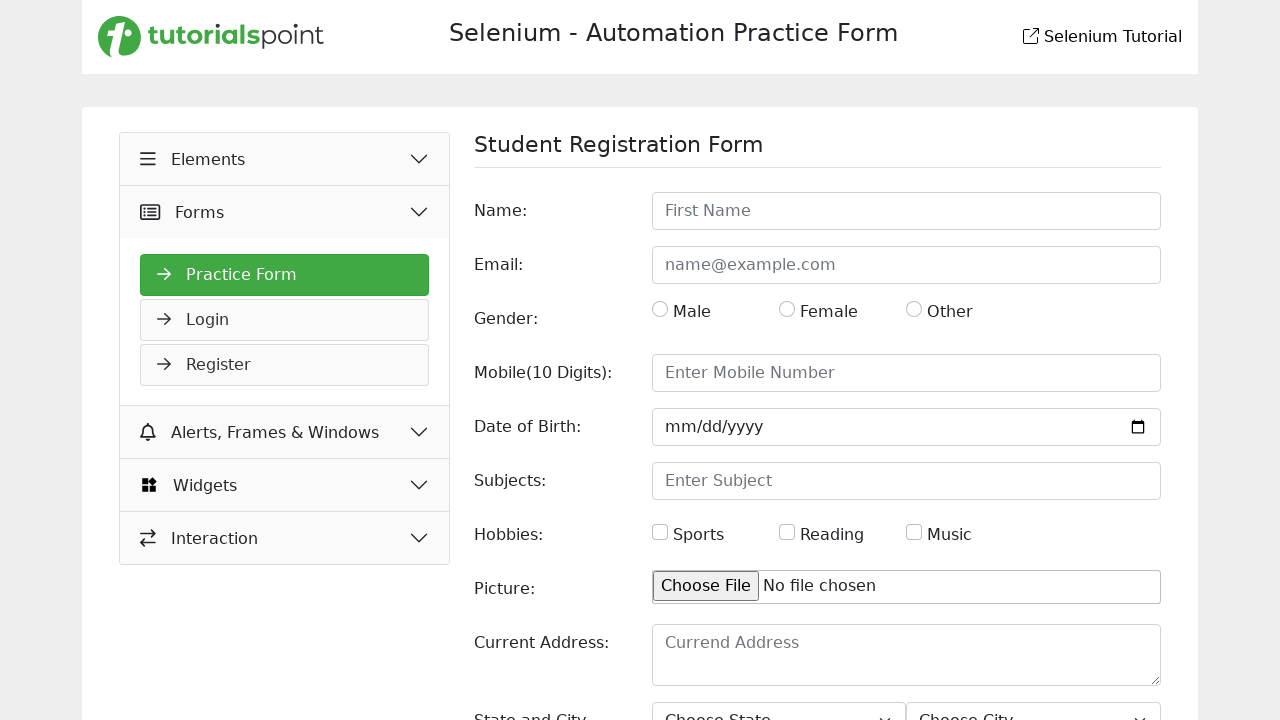

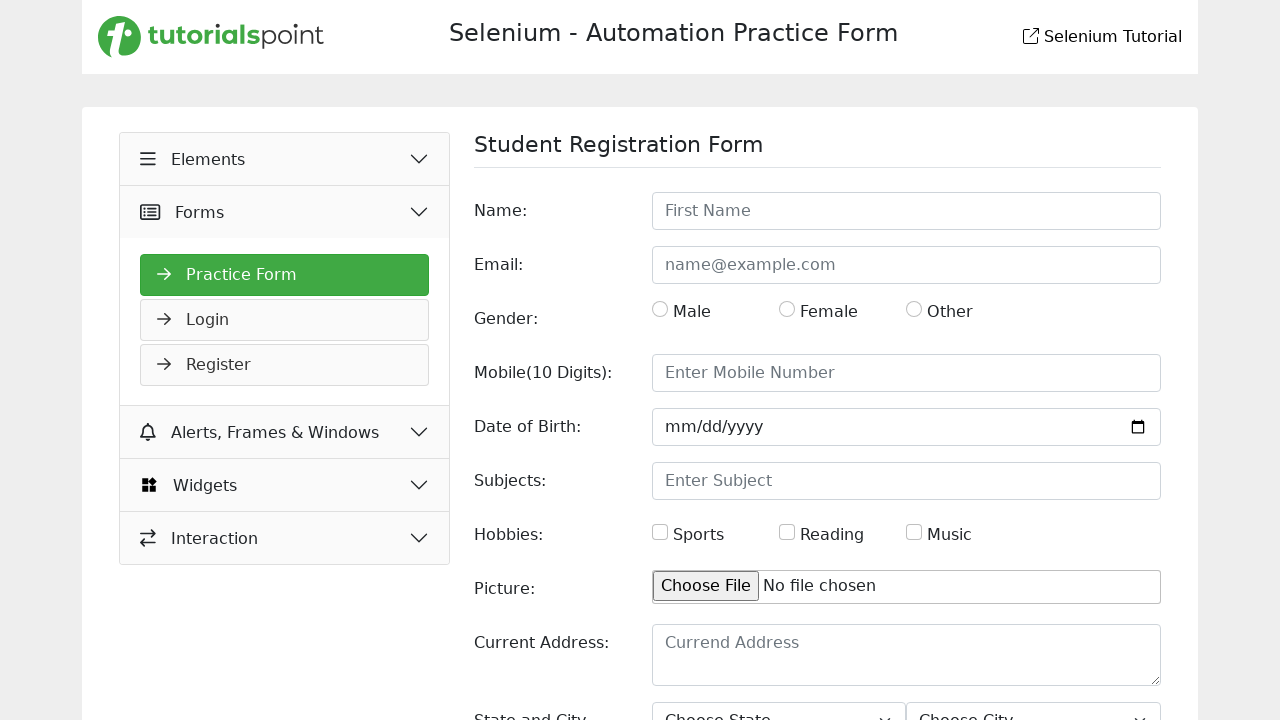